Navigates to multiple insurance-related websites and verifies each page loads successfully by checking for a response.

Starting URL: https://www.priem.be

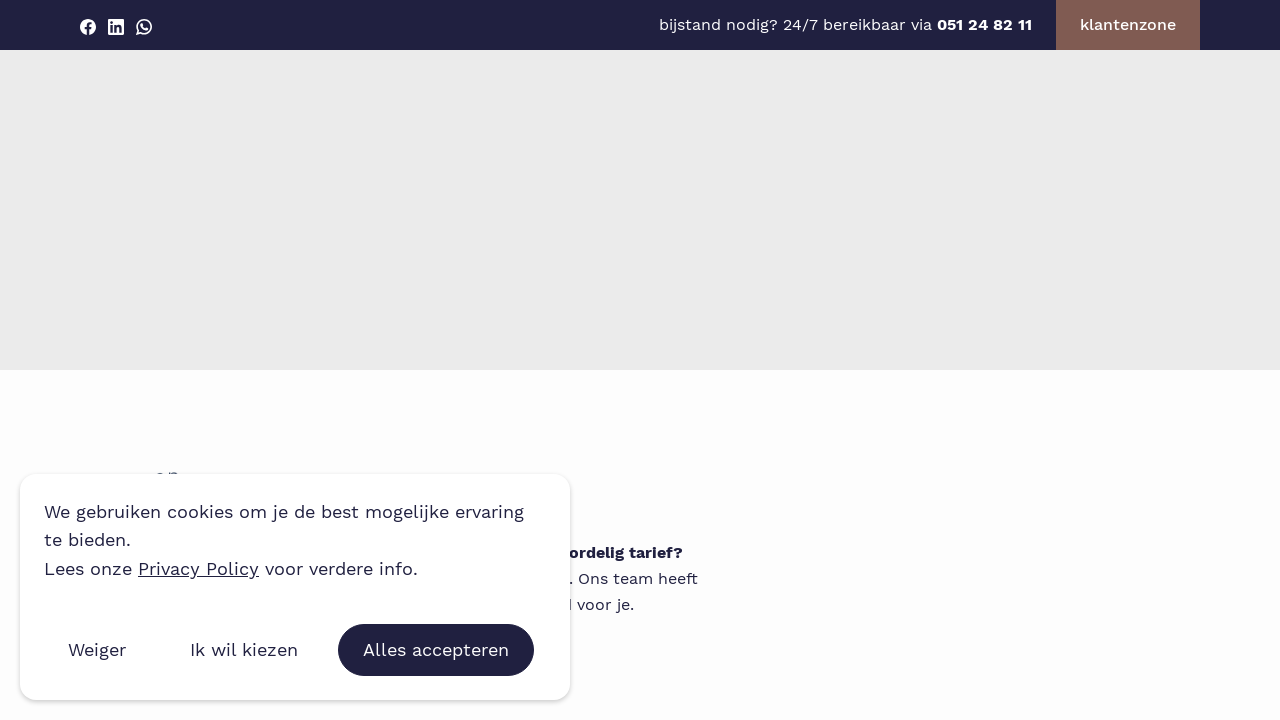

Waited for priem.be page to load (domcontentloaded)
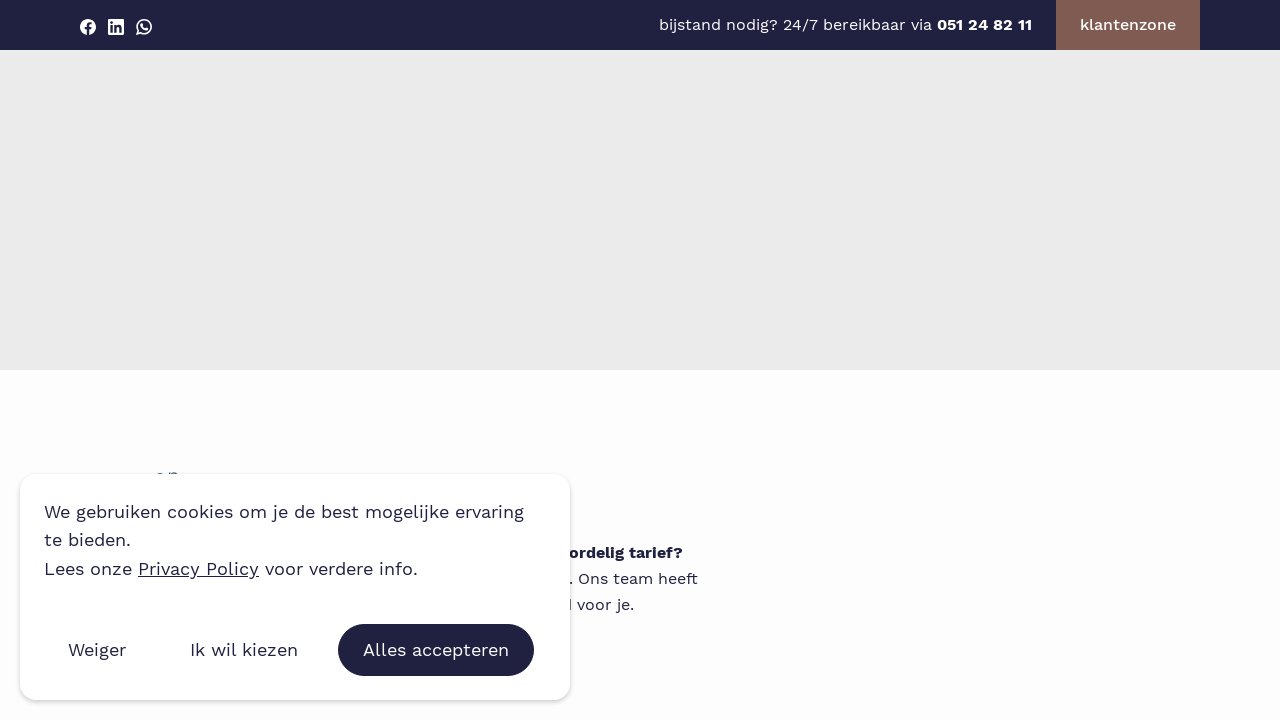

Navigated to deridderkris.be
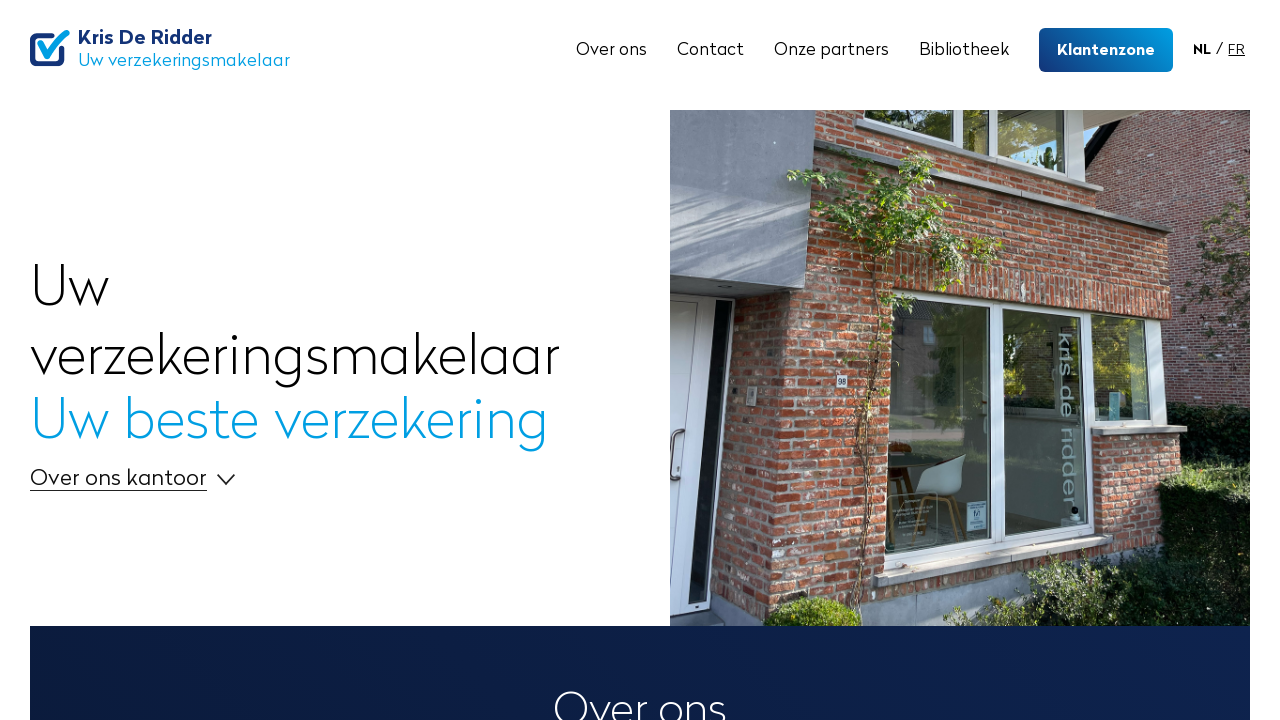

Waited for deridderkris.be page to load (domcontentloaded)
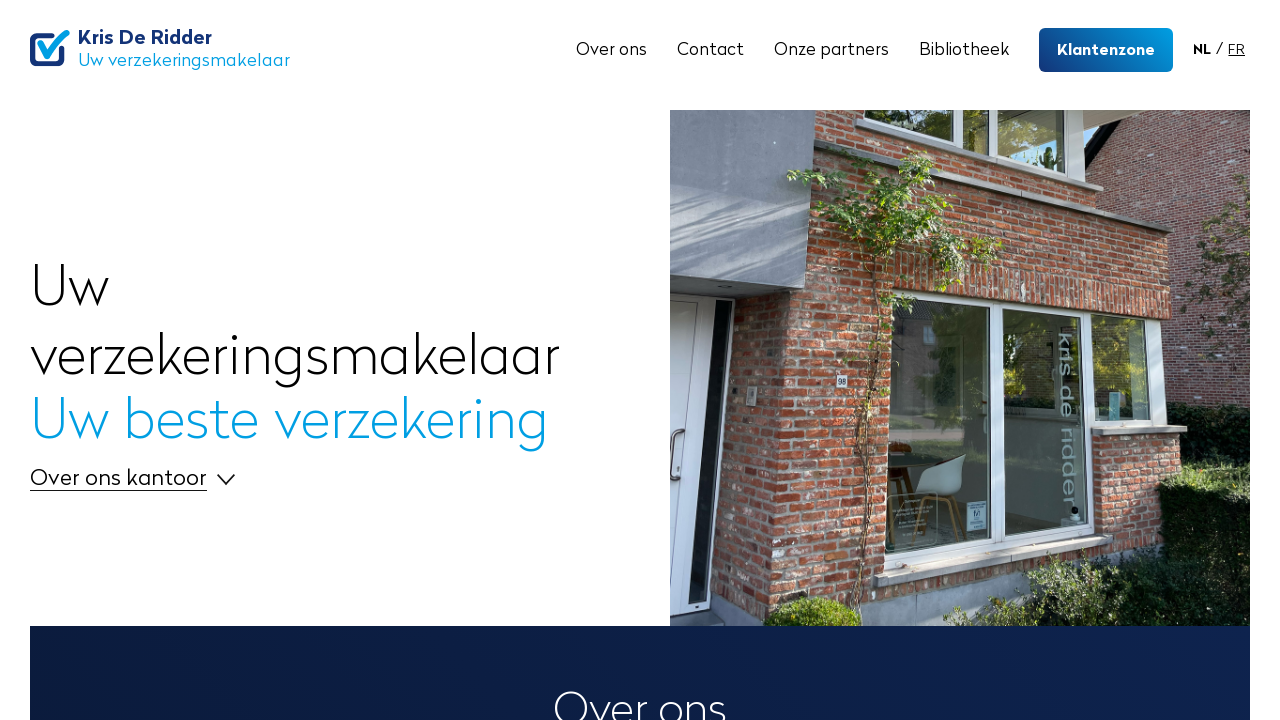

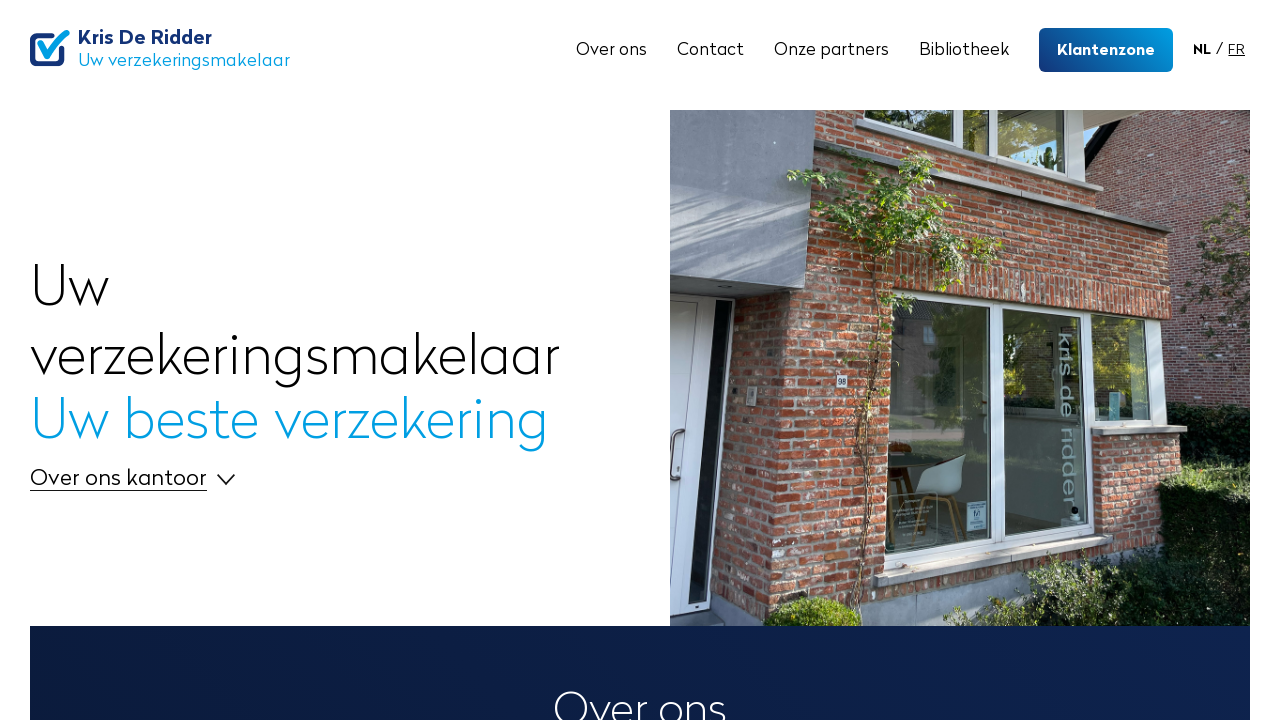